Tests the contact form on UltimateQA's complicated page by filling in name, email, and message fields, solving a simple math CAPTCHA by extracting and adding two numbers, then submitting the form.

Starting URL: https://ultimateqa.com/complicated-page

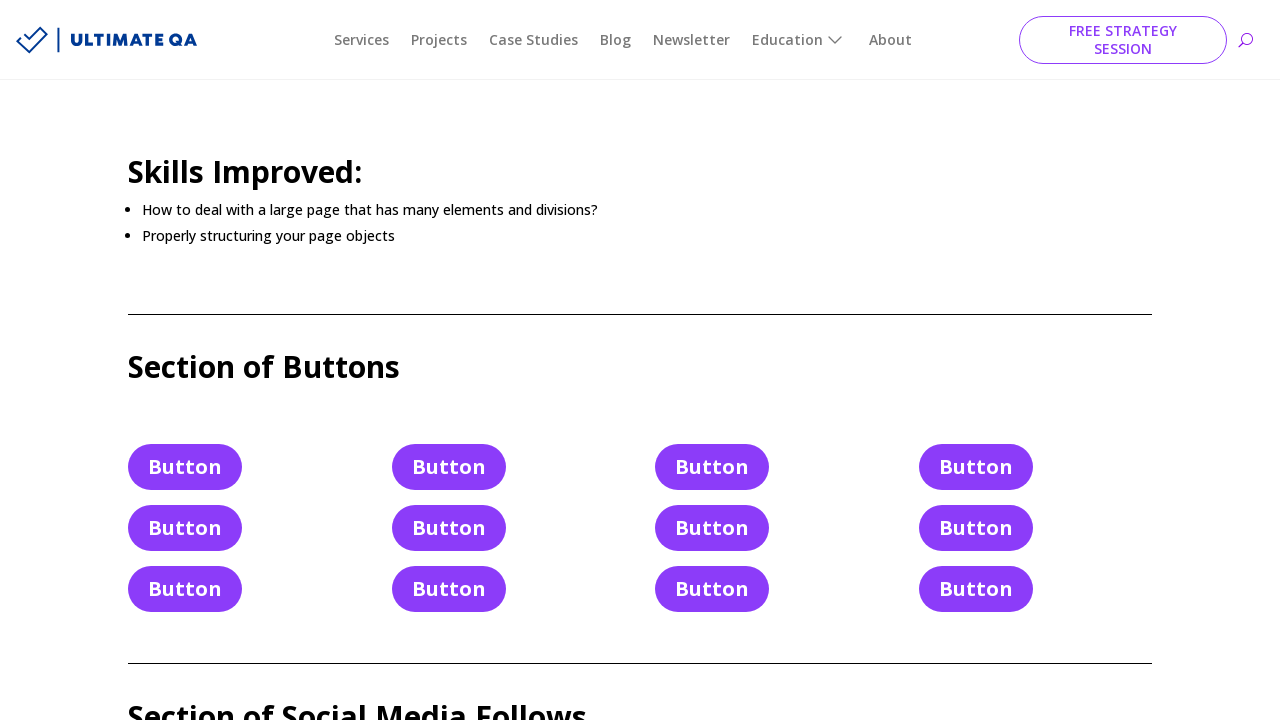

Filled contact form name field with 'John Smith' on #et_pb_contact_name_0
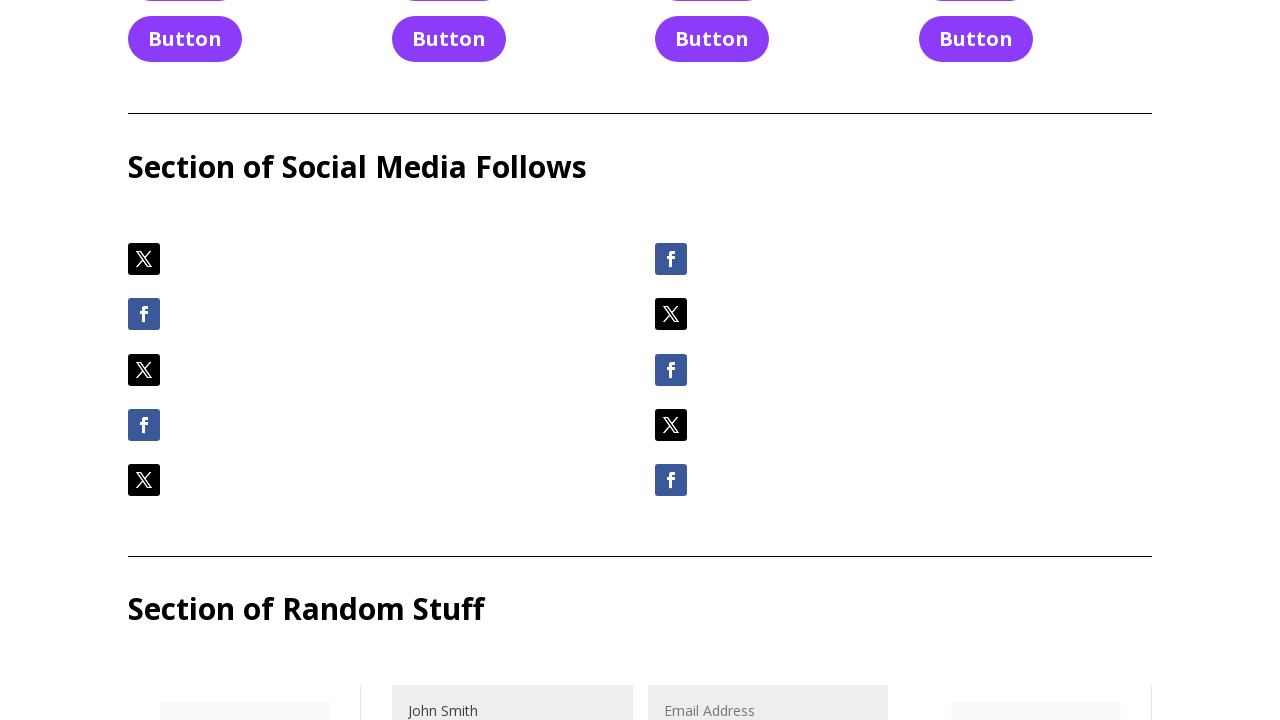

Filled email field with 'johnsmith@example.com' on #et_pb_contact_email_0
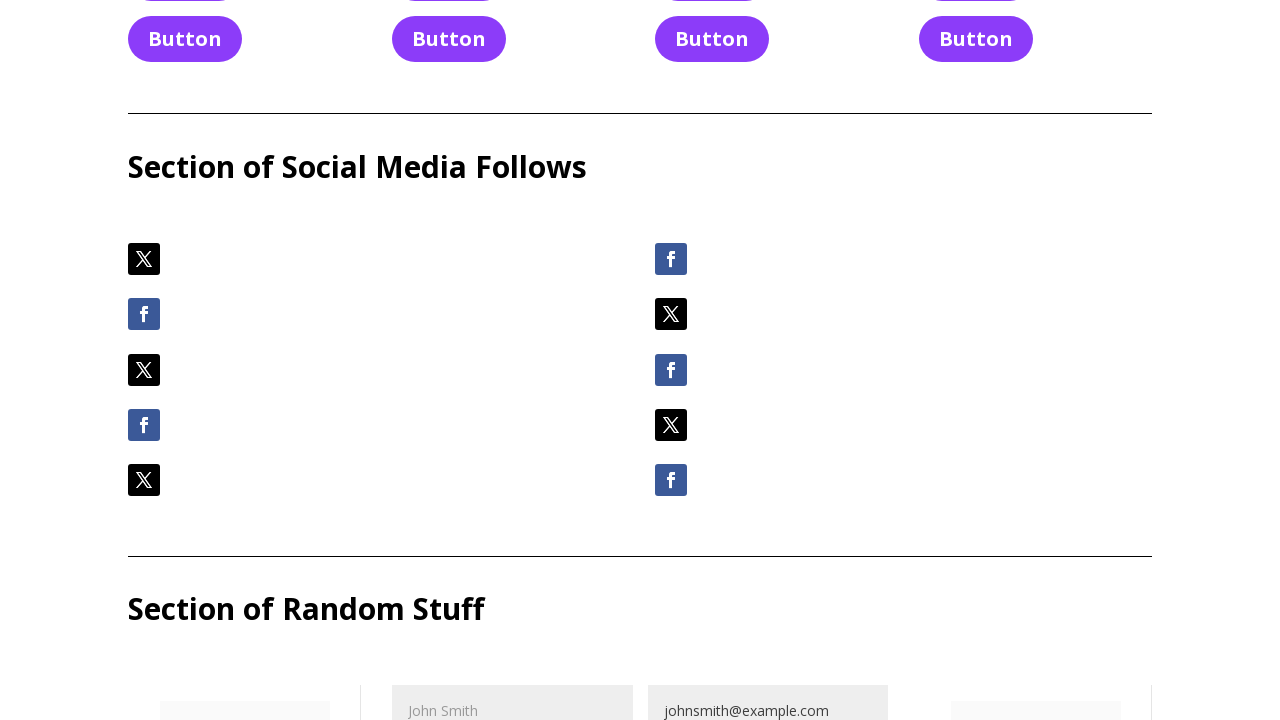

Filled message field with test message on #et_pb_contact_message_0
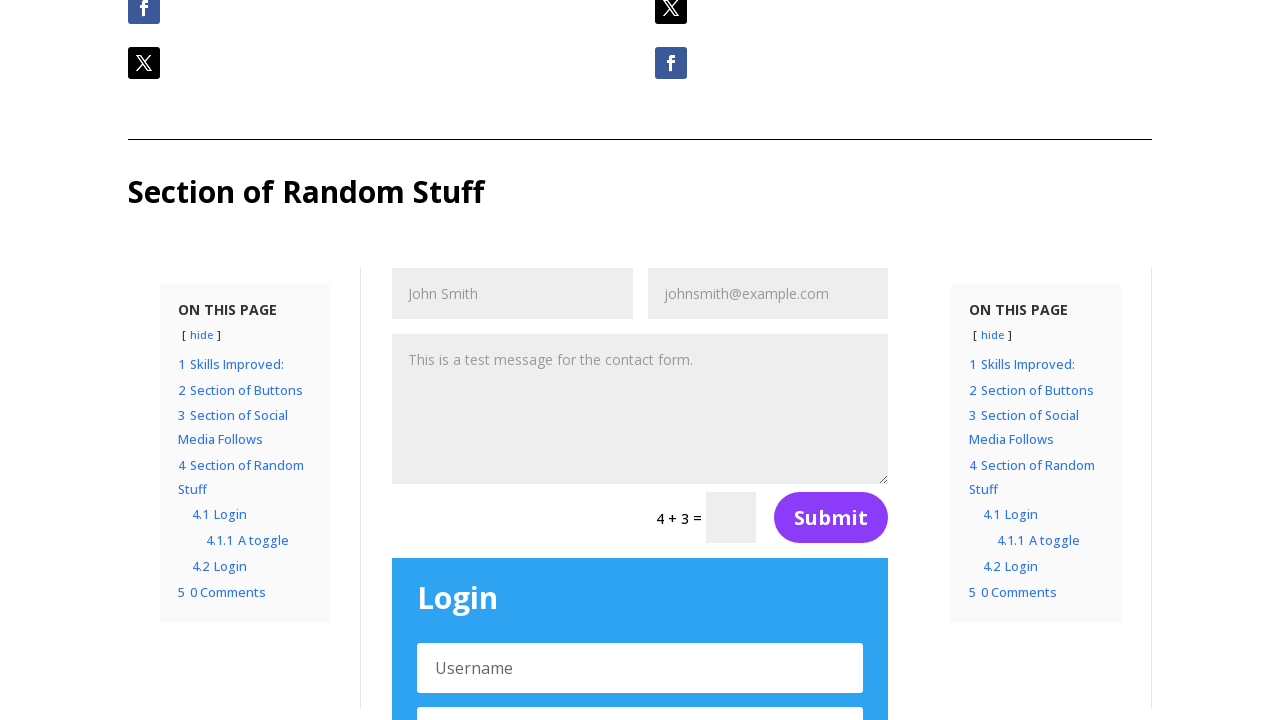

Retrieved CAPTCHA text: '4 + 3'
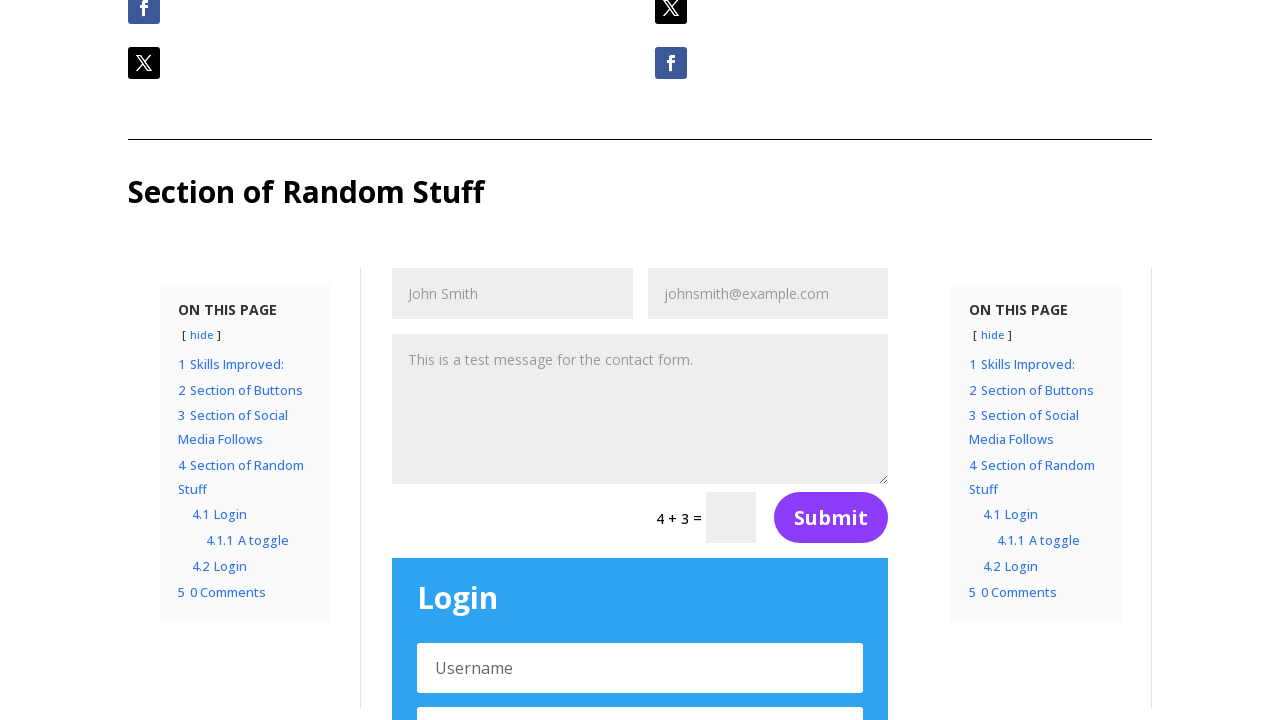

Solved CAPTCHA: 4 + 3 = 7
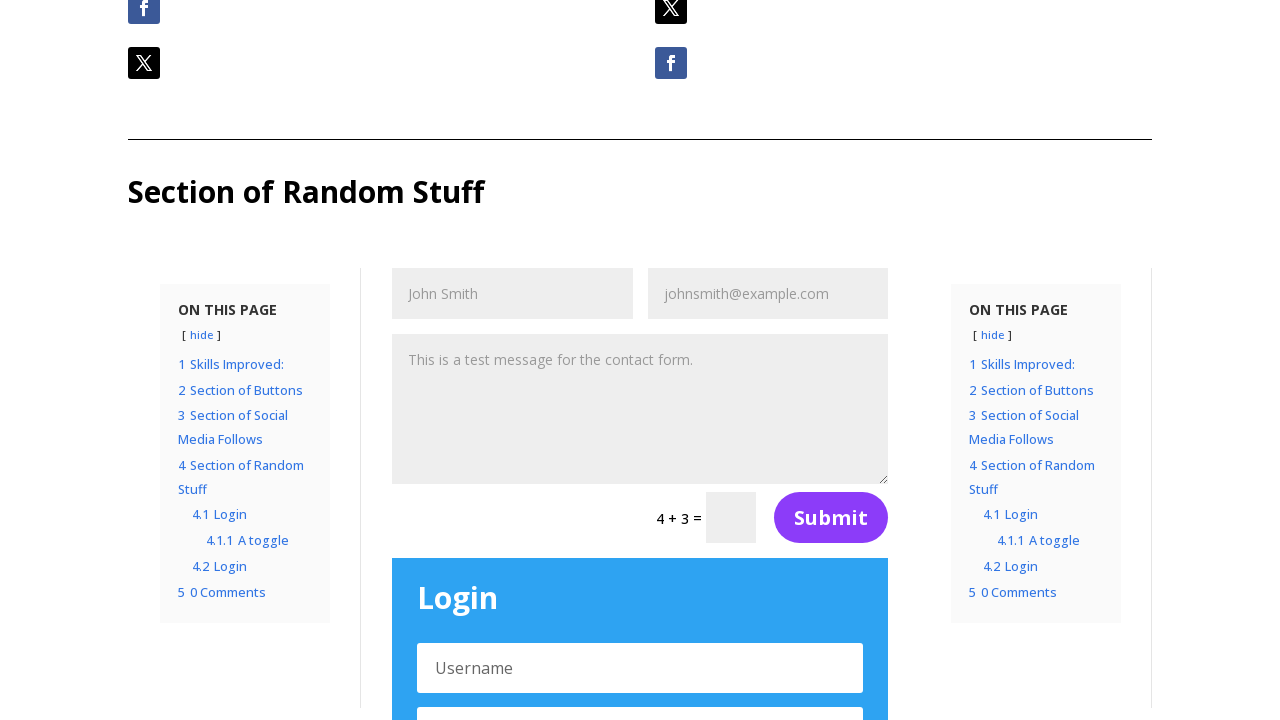

Filled CAPTCHA answer field with '7' on //*[@id='et_pb_contact_form_0']/div[2]/form/div/div/p/input
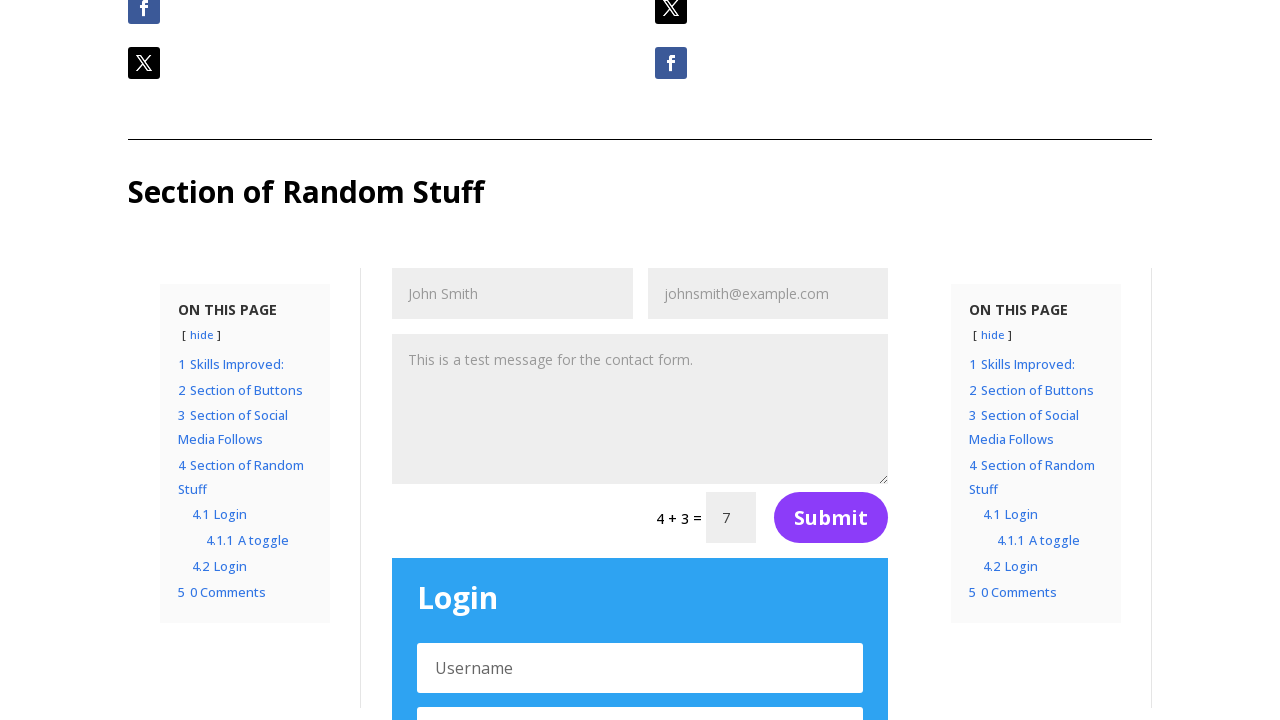

Waited 1 second for form to be ready
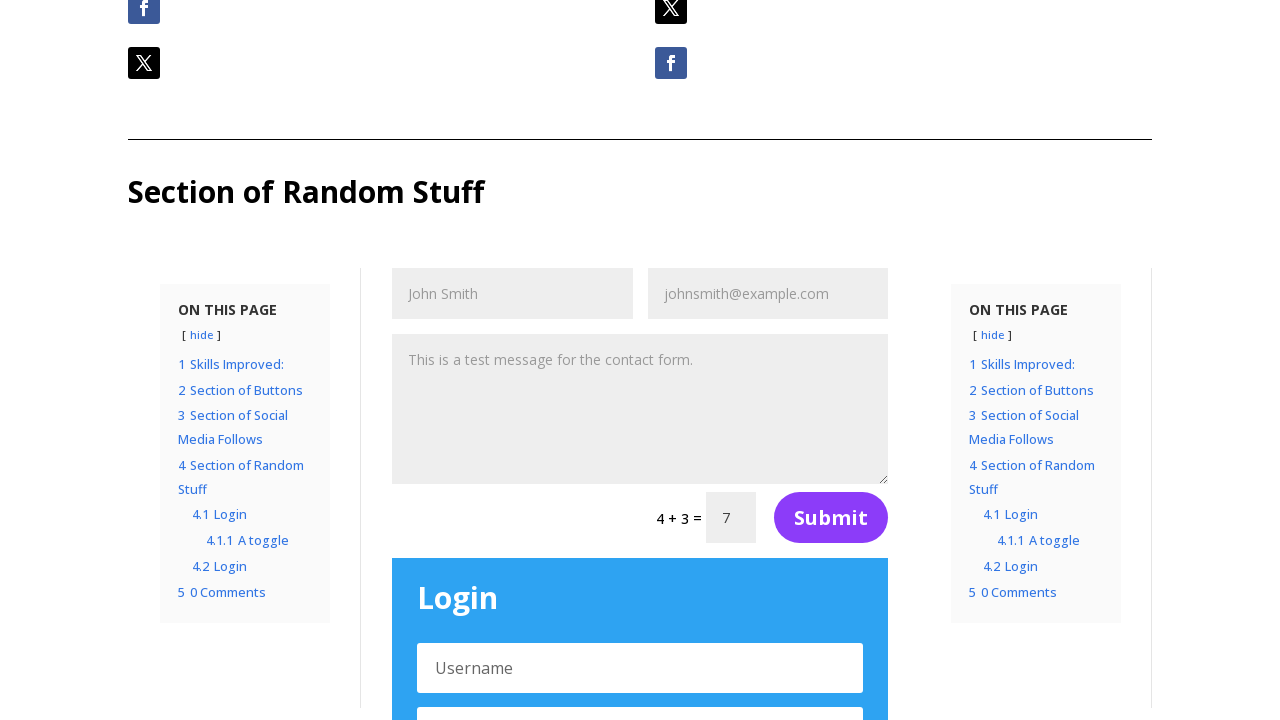

Clicked contact form submit button at (831, 518) on xpath=//*[@id='et_pb_contact_form_0']/div[2]/form/div/button
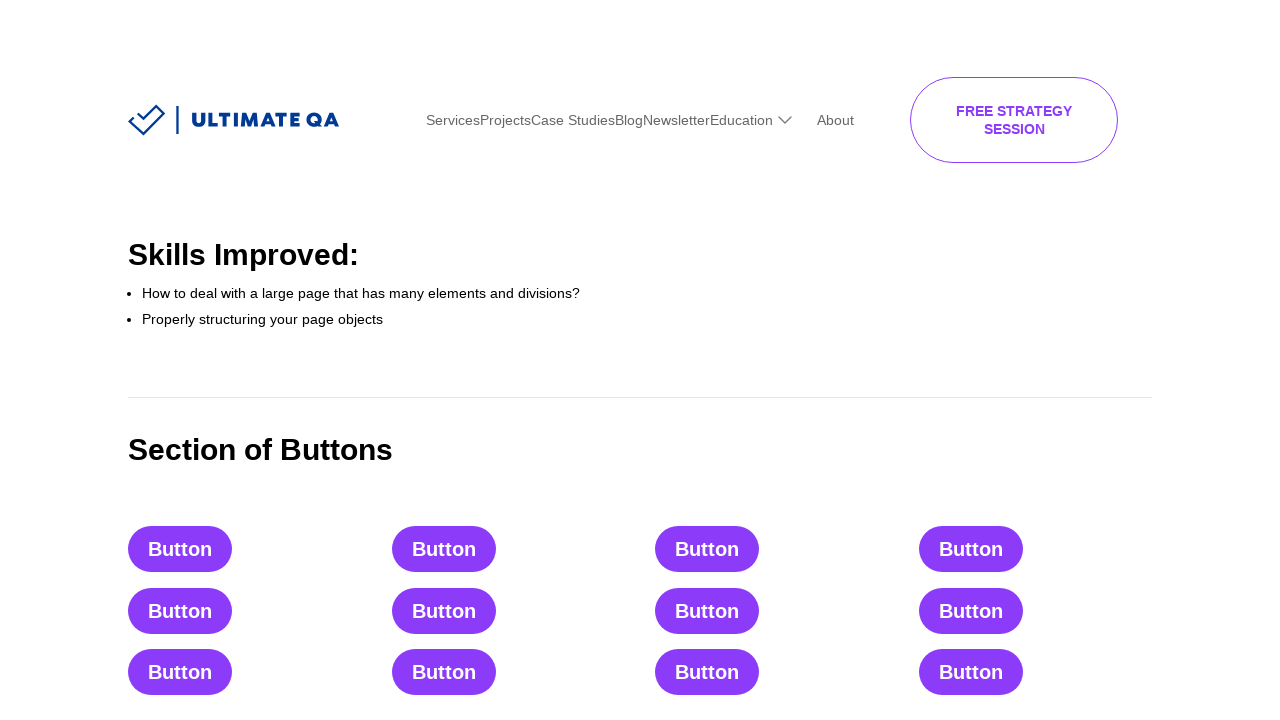

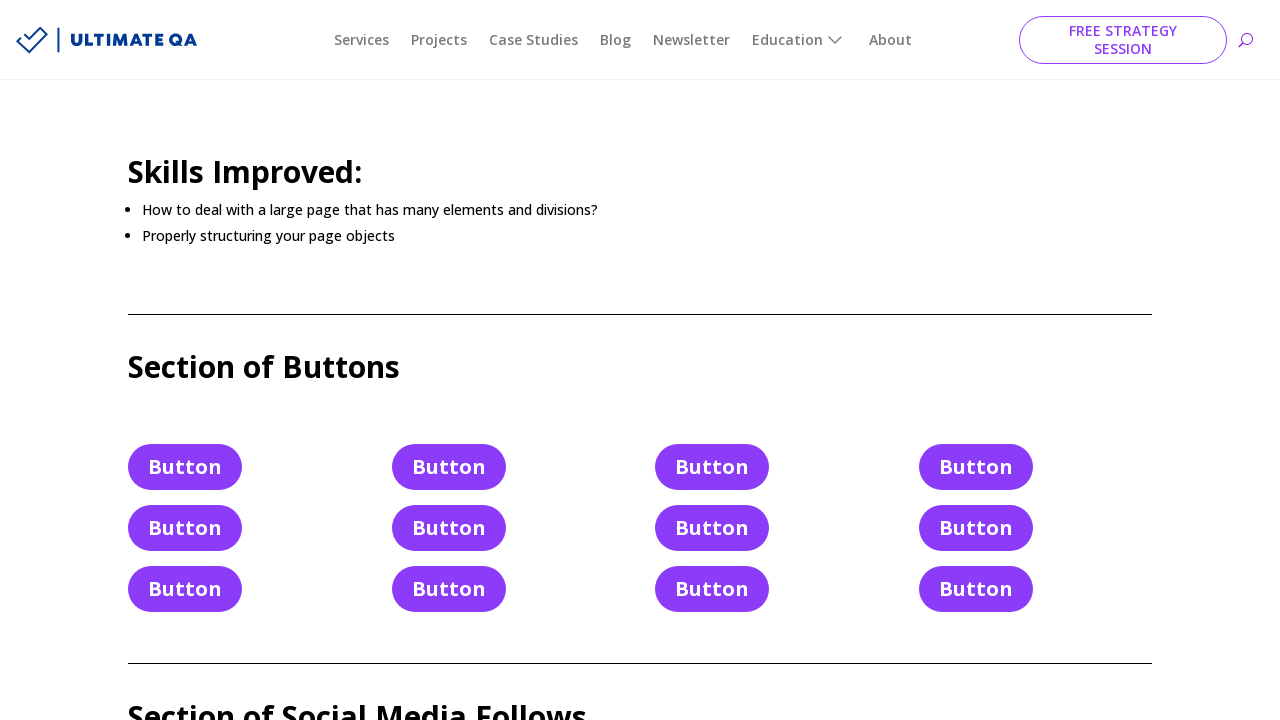